Tests sorting the Email column in ascending order by clicking the column header and verifying the email values are sorted alphabetically

Starting URL: http://the-internet.herokuapp.com/tables

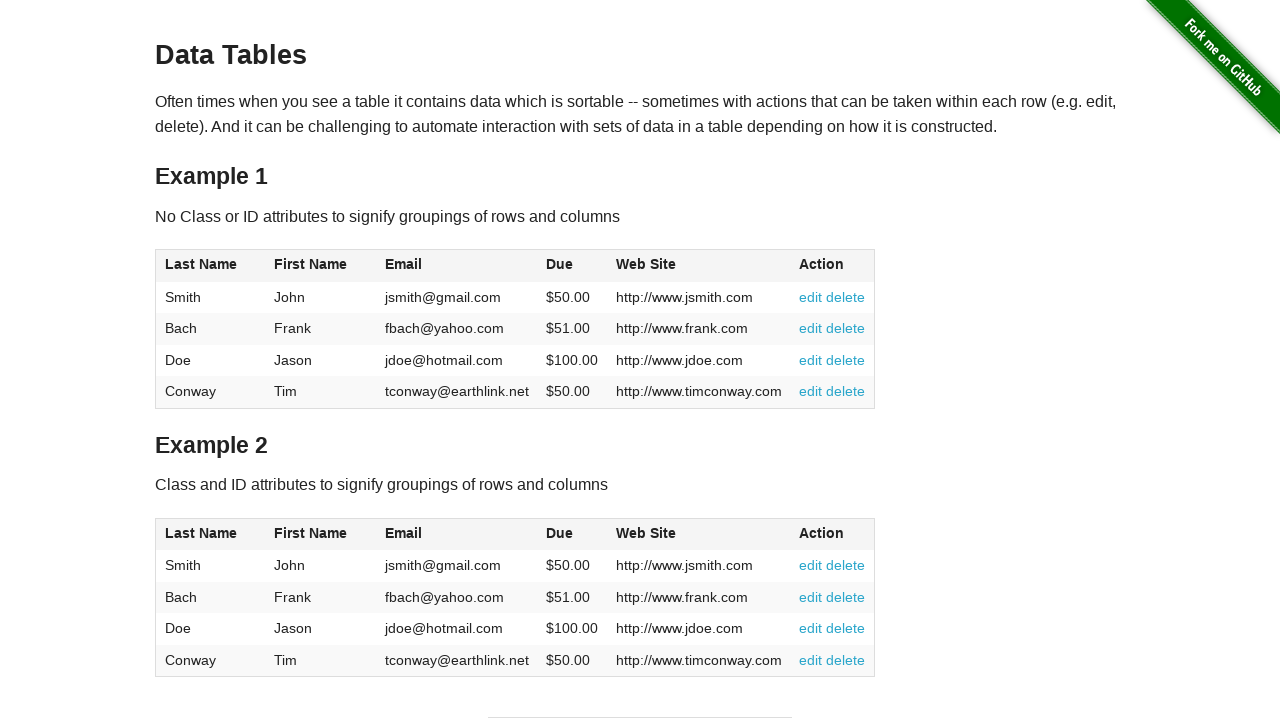

Clicked Email column header to sort ascending at (457, 266) on #table1 thead tr th:nth-of-type(3)
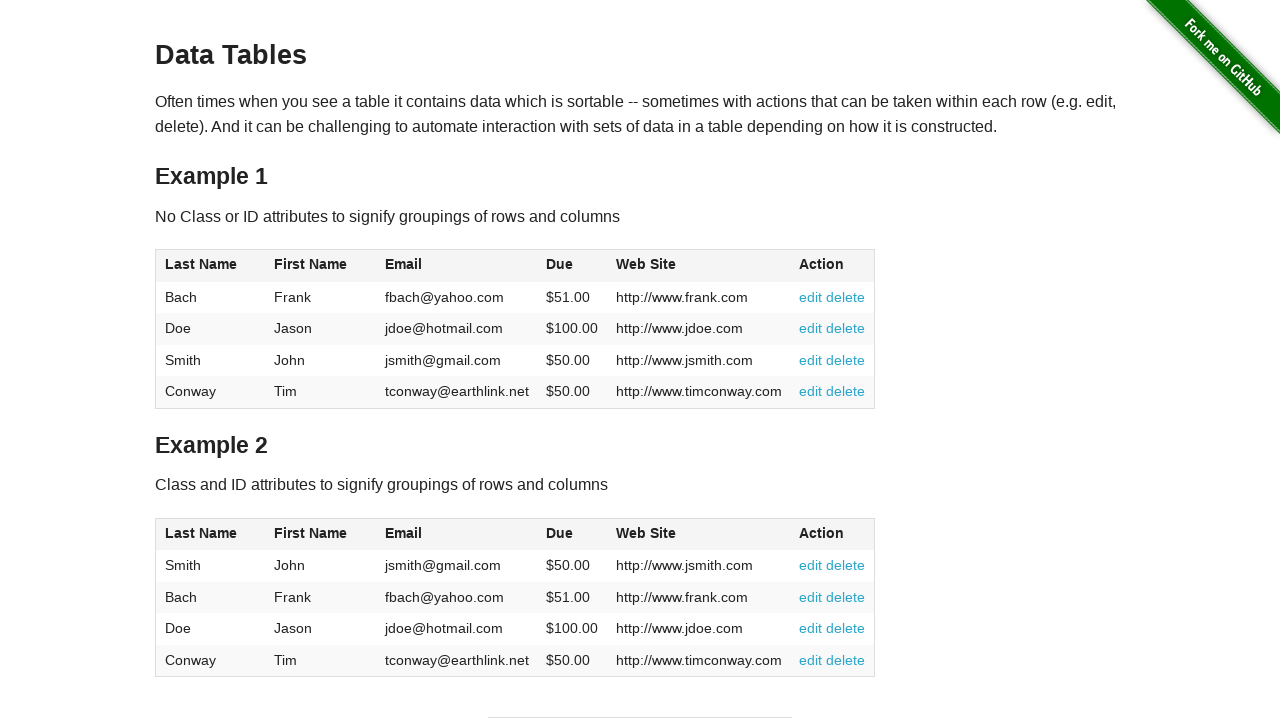

Email column table data loaded after sorting
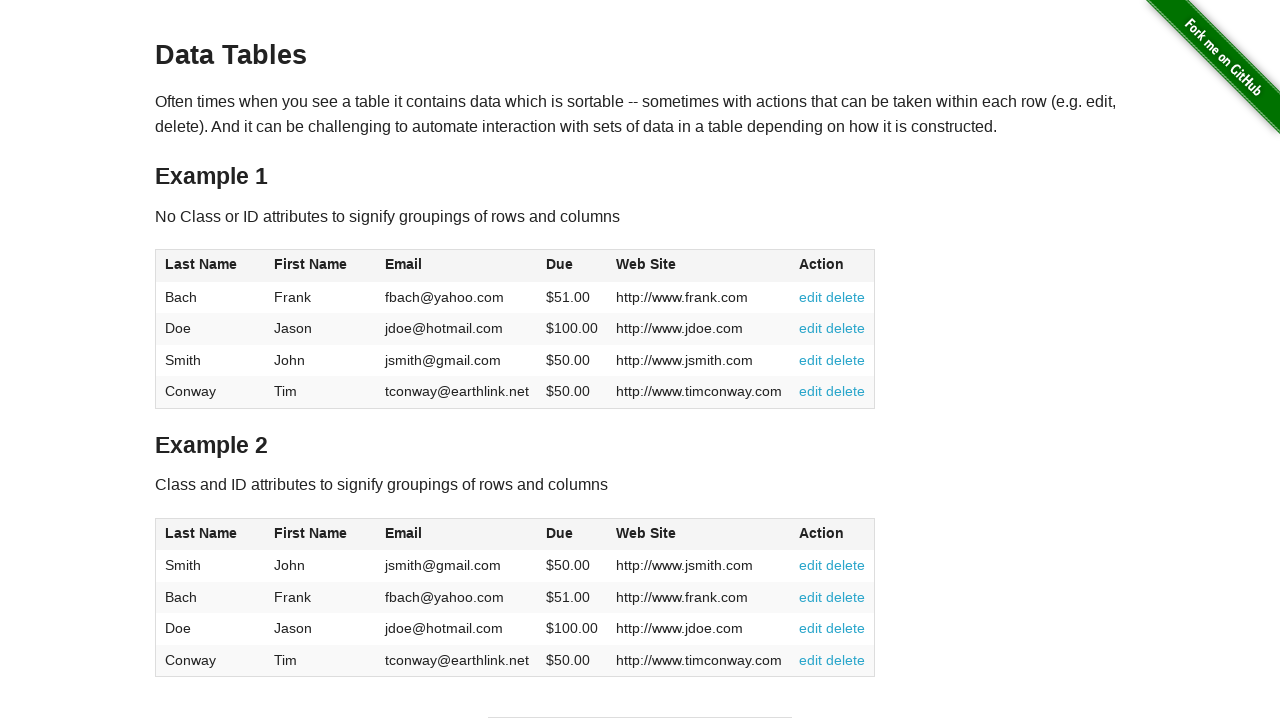

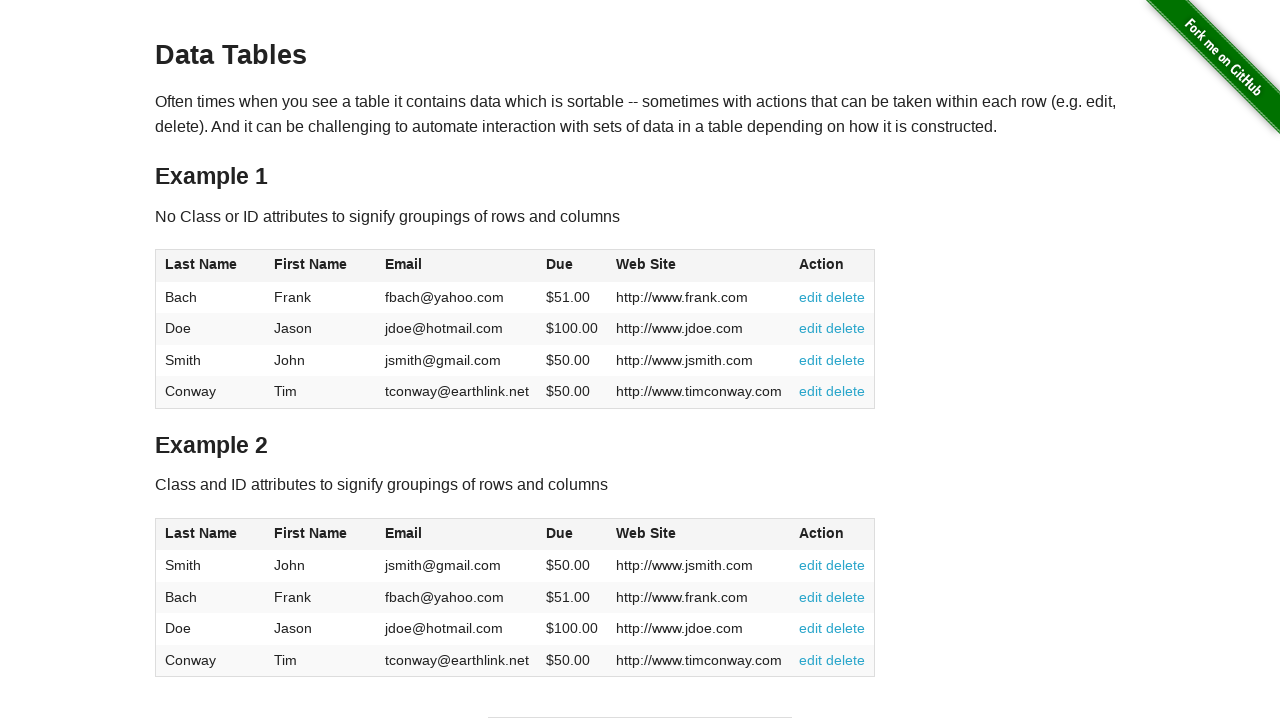